Tests dynamic loading functionality by clicking a "Start" button and waiting for a "Hello World!" message to appear after a delay

Starting URL: http://the-internet.herokuapp.com/dynamic_loading/2

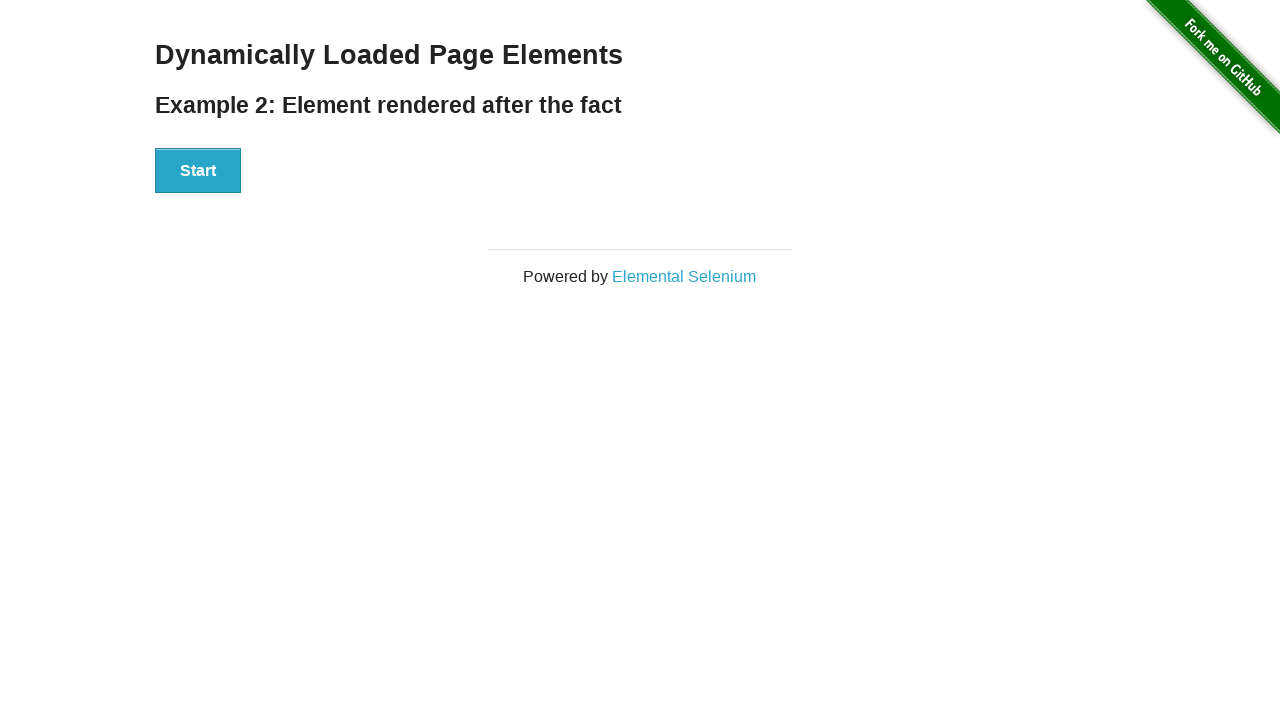

Navigated to dynamic loading page
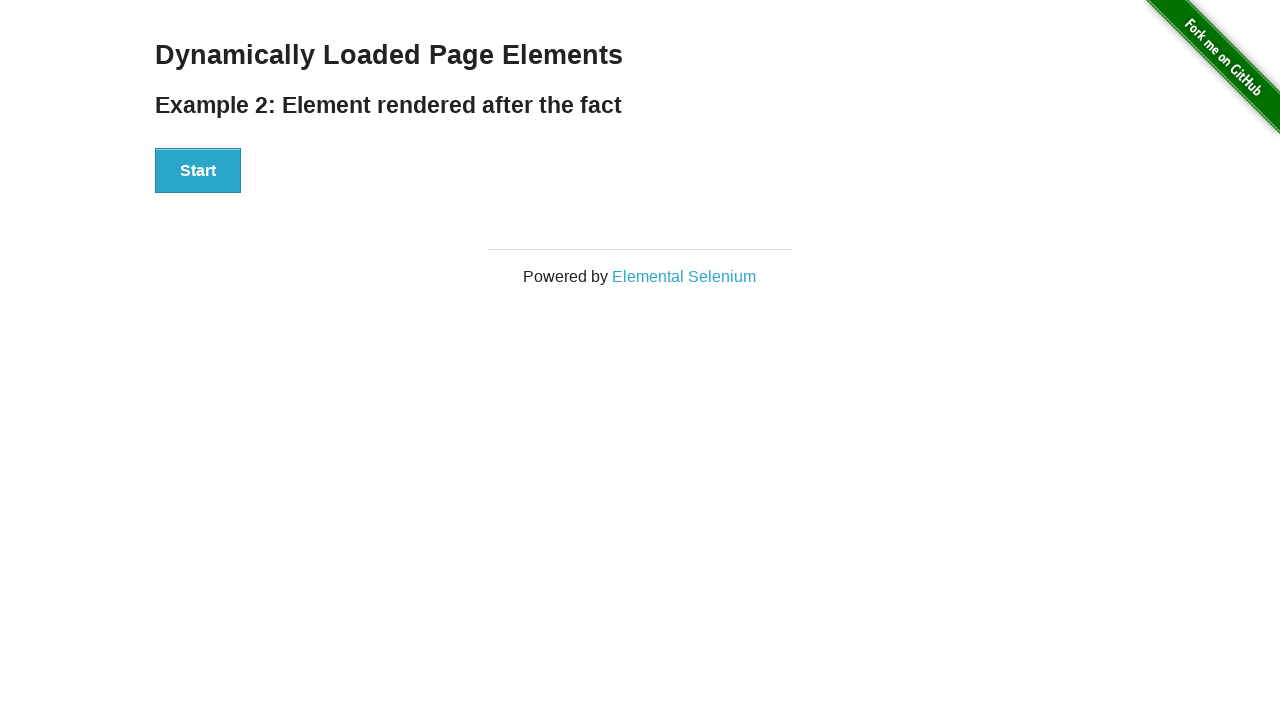

Clicked the Start button to trigger dynamic loading at (198, 171) on xpath=//button[contains(text(),'Start')]
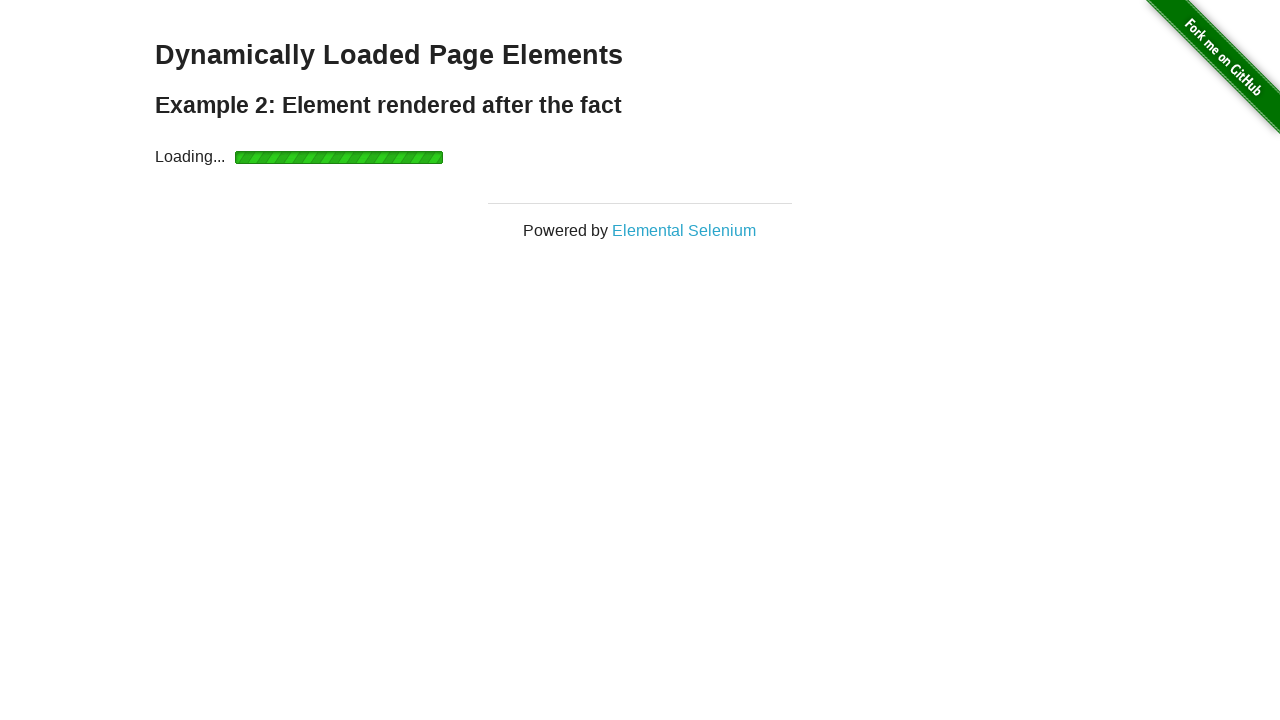

Finish element appeared after dynamic loading
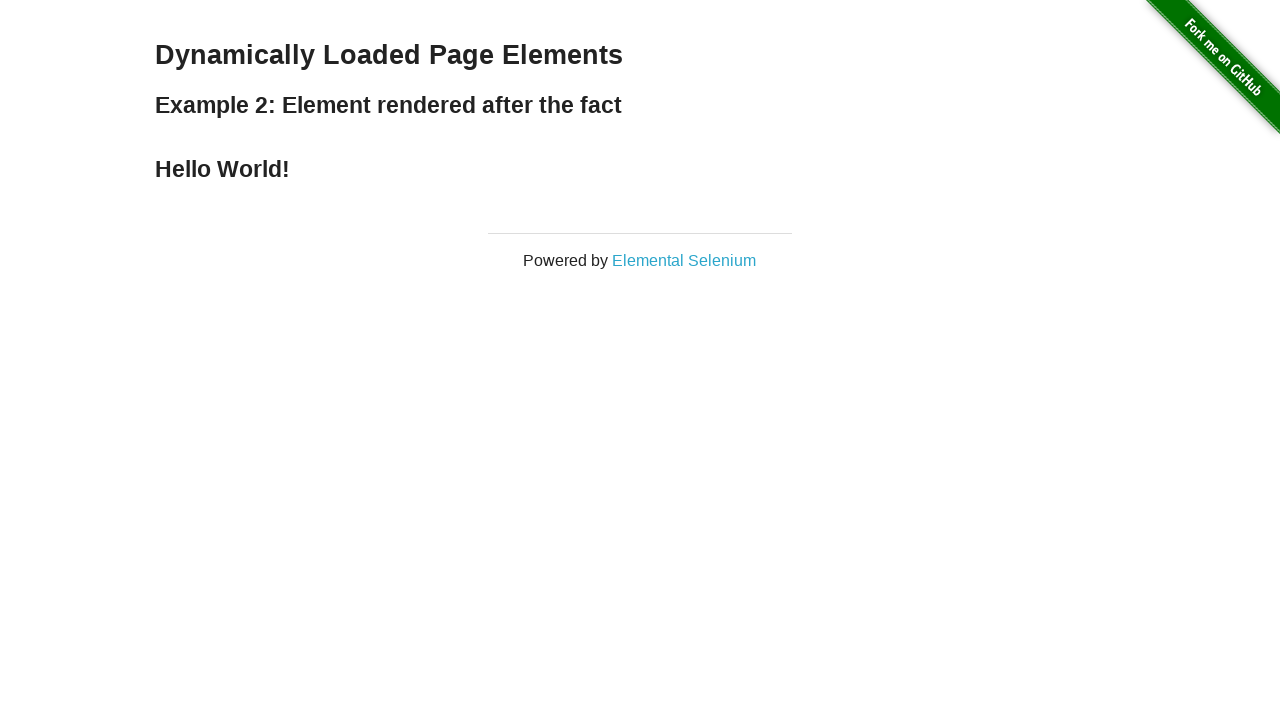

Hello World! message is now visible
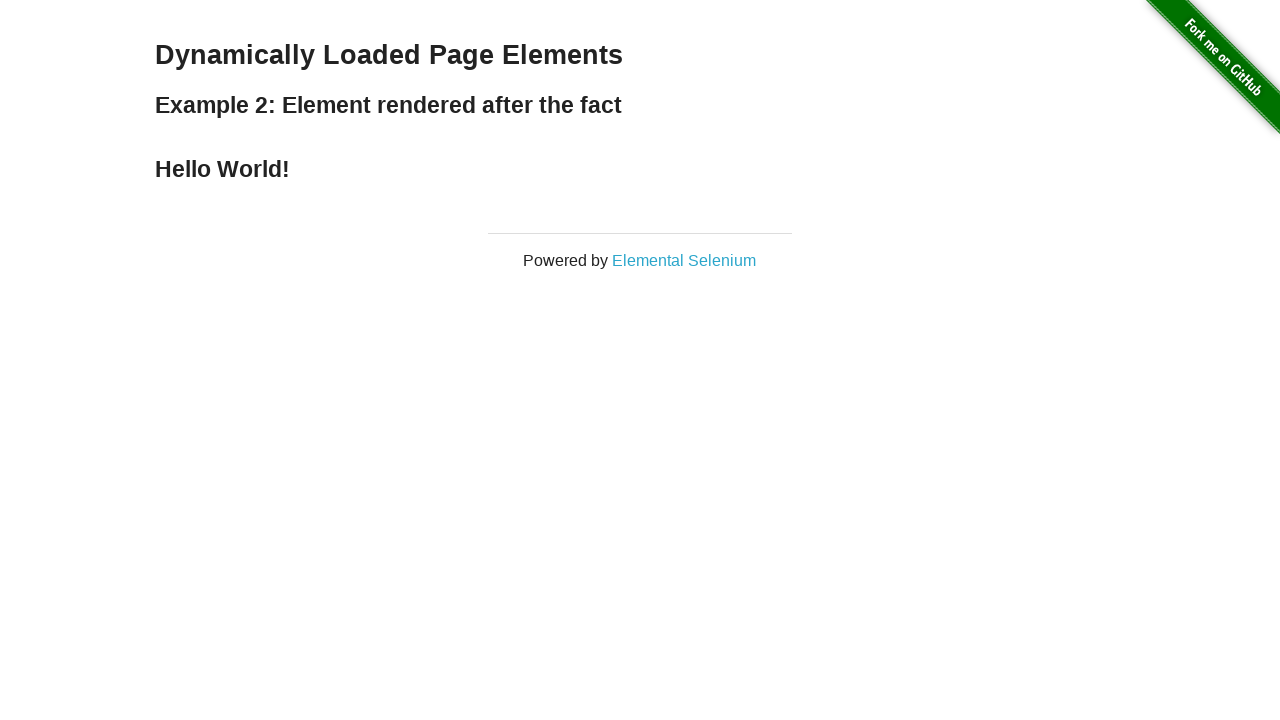

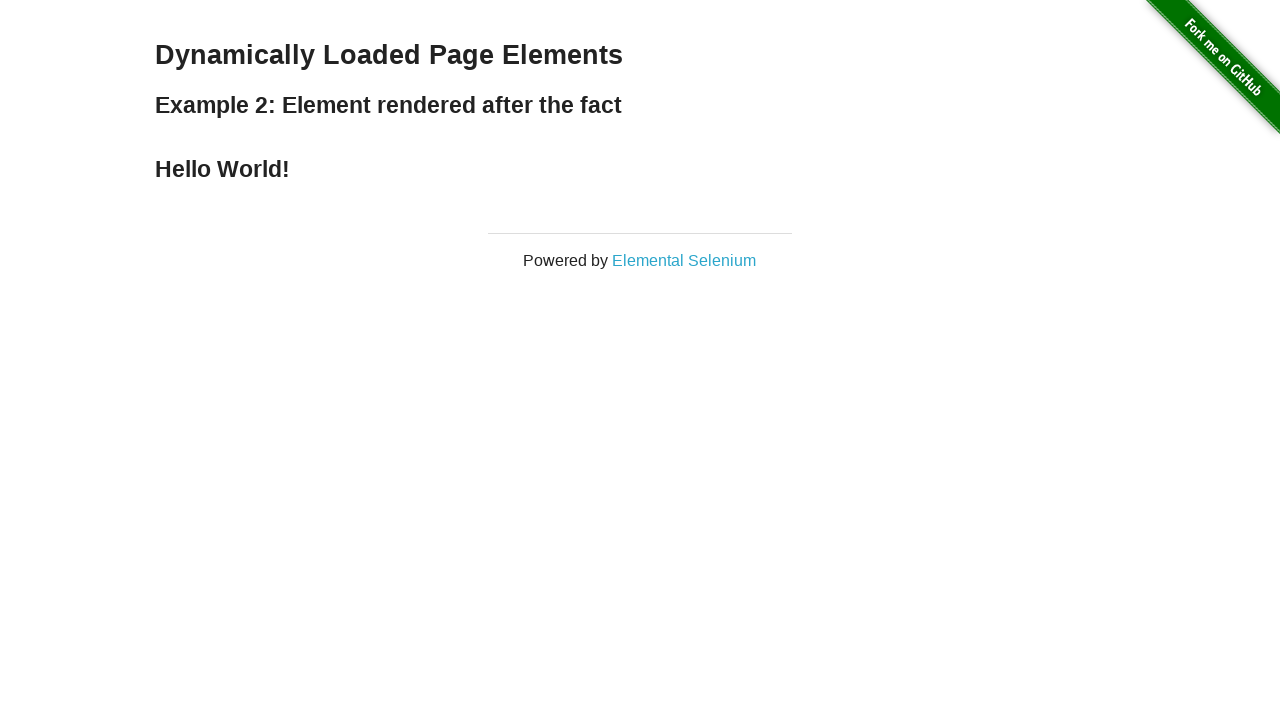